Tests clearing content from a text field using JavaScript

Starting URL: https://demo.vtiger.com/vtigercrm/

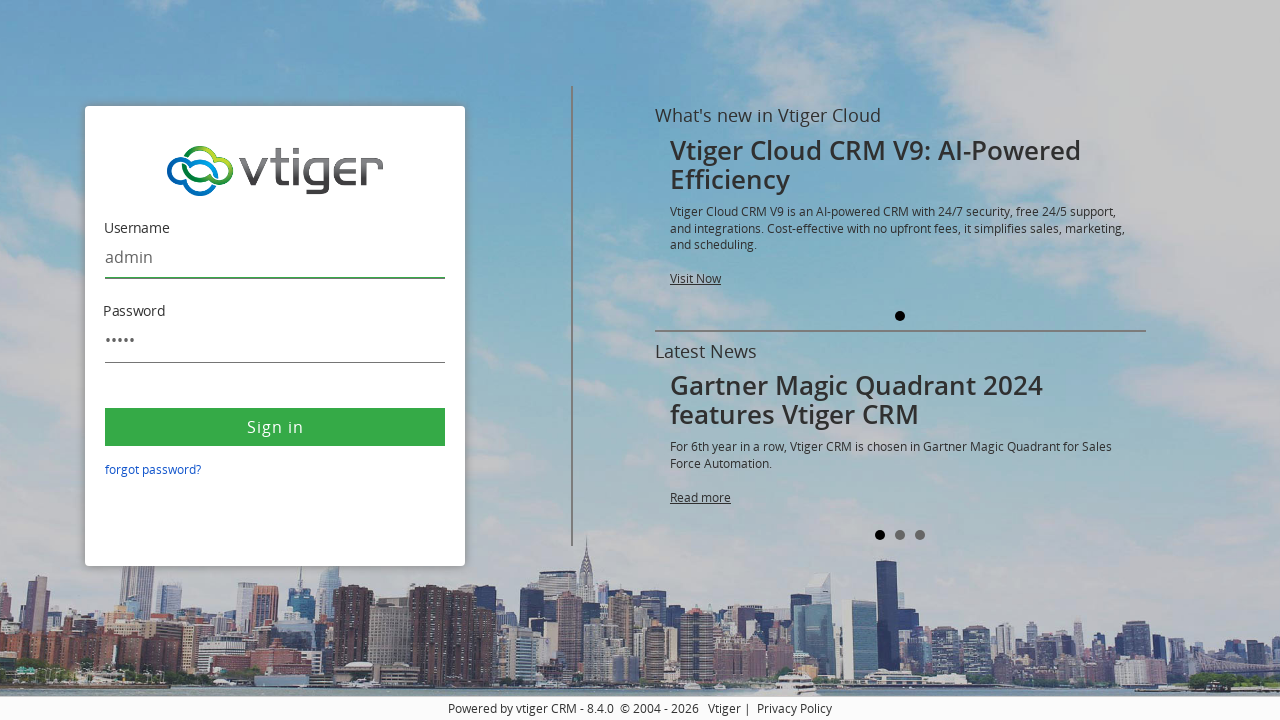

Located the username text box element
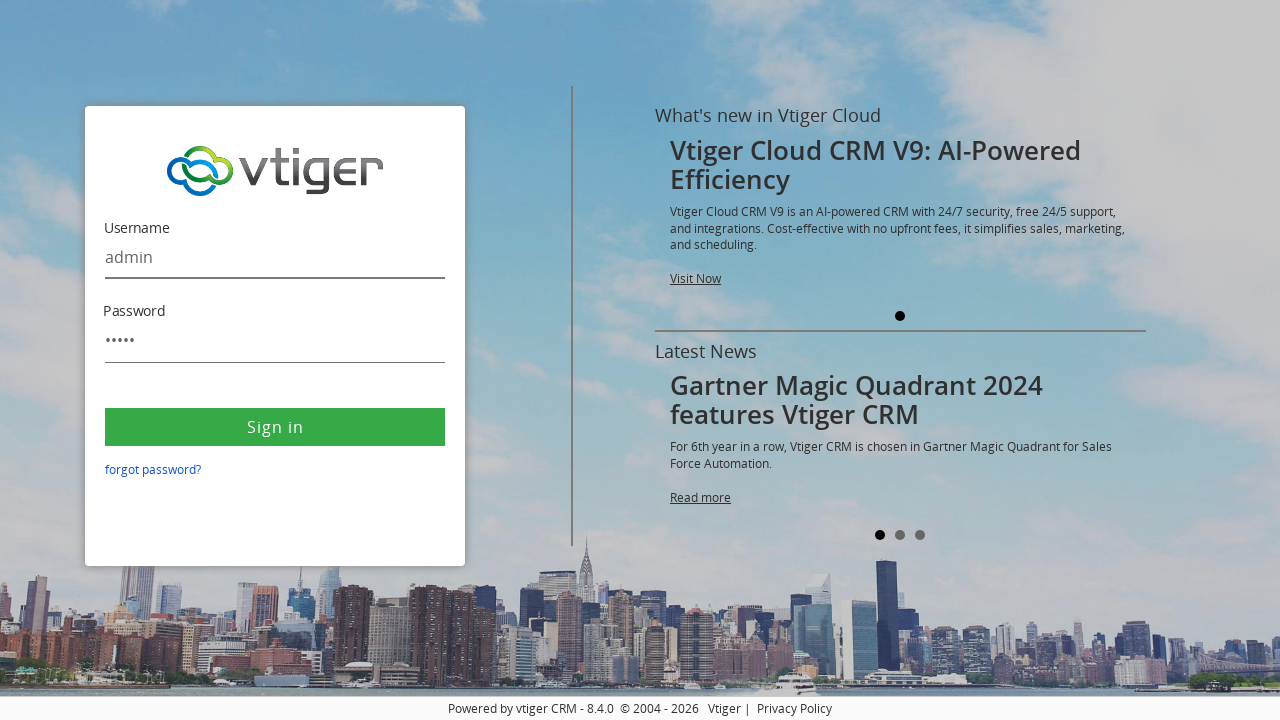

Cleared the username text field using JavaScript
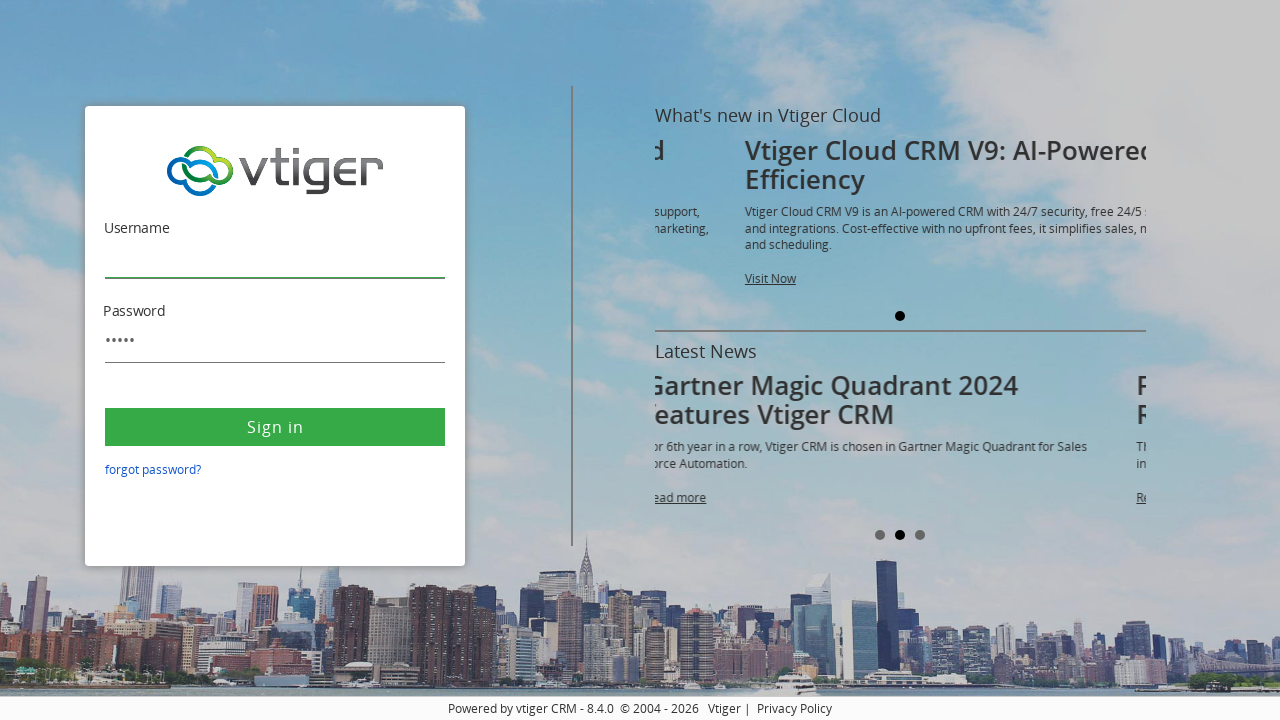

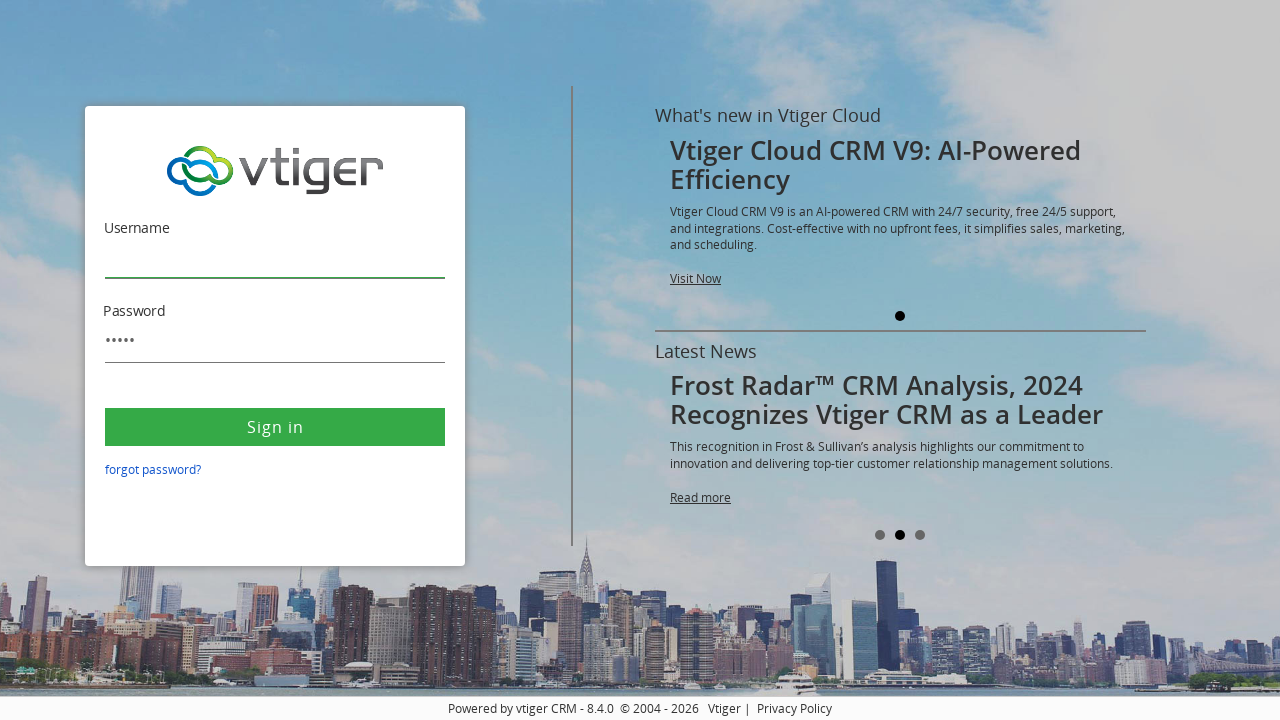